Tests a form submission with dynamic attributes by filling in full name, email, event date, and details fields, then submitting and verifying the success message appears.

Starting URL: https://training-support.net/webelements/dynamic-attributes

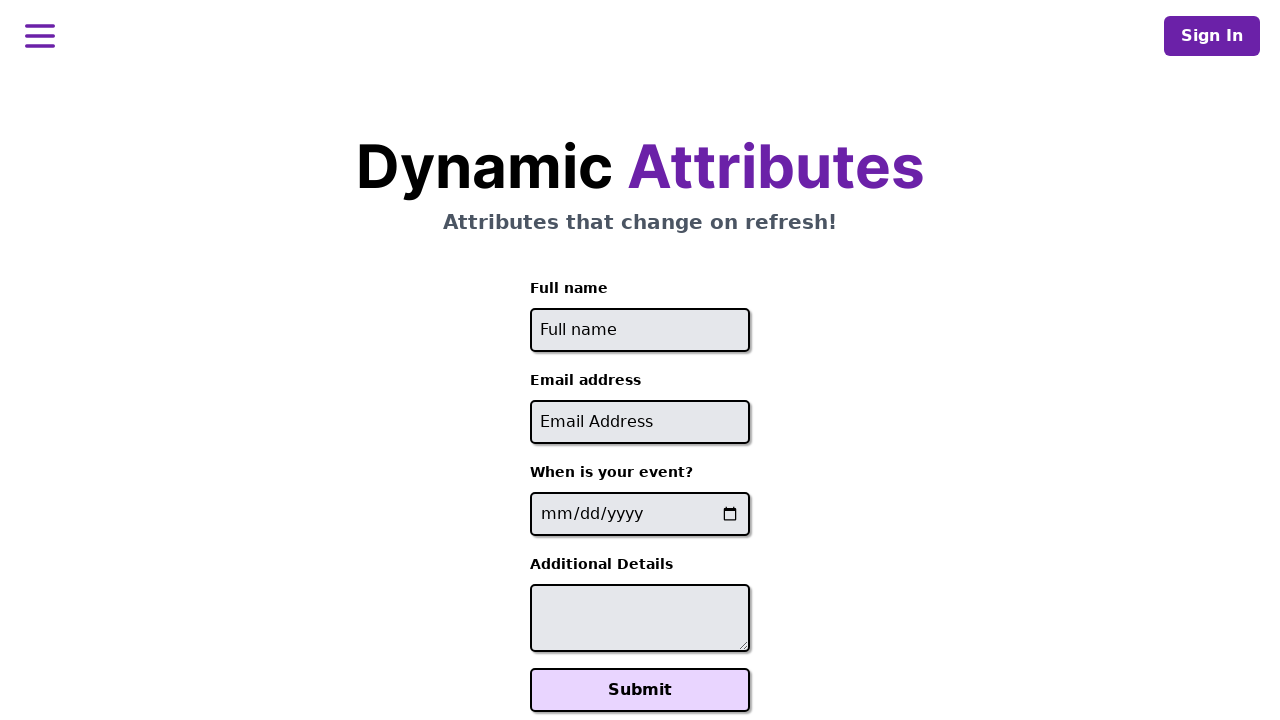

Filled full name field with 'Raiden Shogun' on //input[starts-with(@id, 'full-name')]
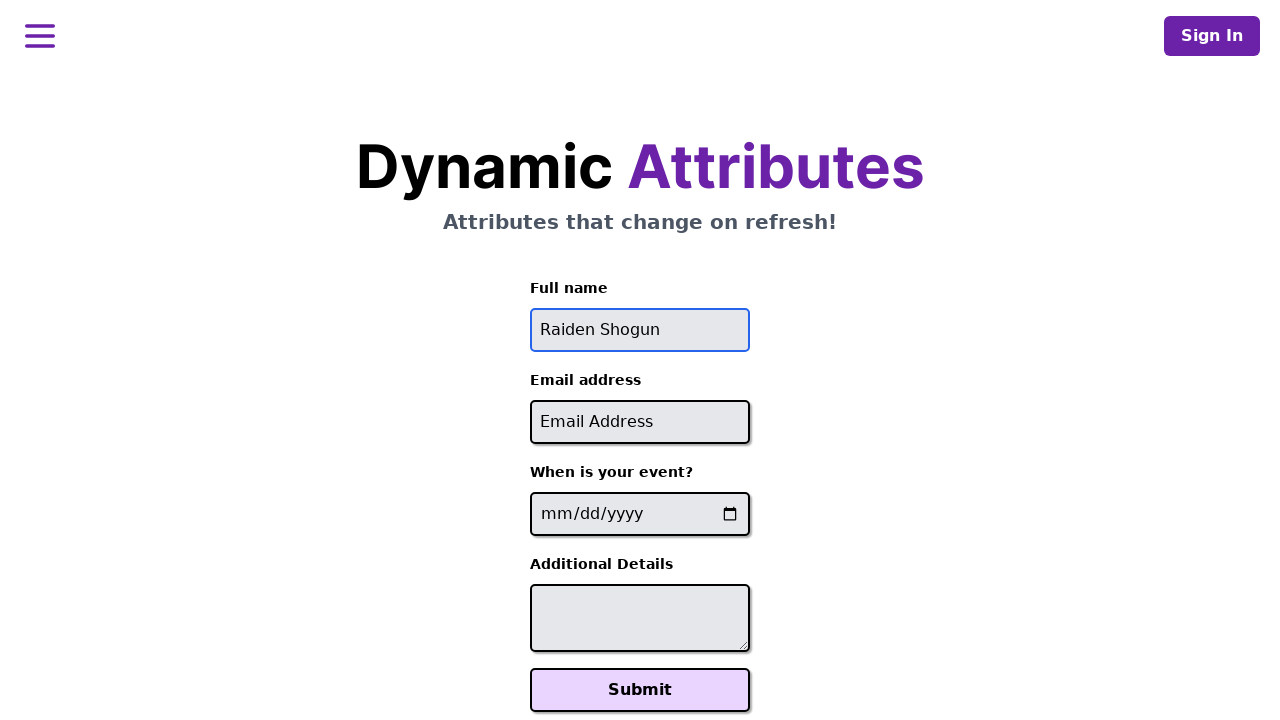

Filled email field with 'raiden@electromail.com' on //input[contains(@id, '-email')]
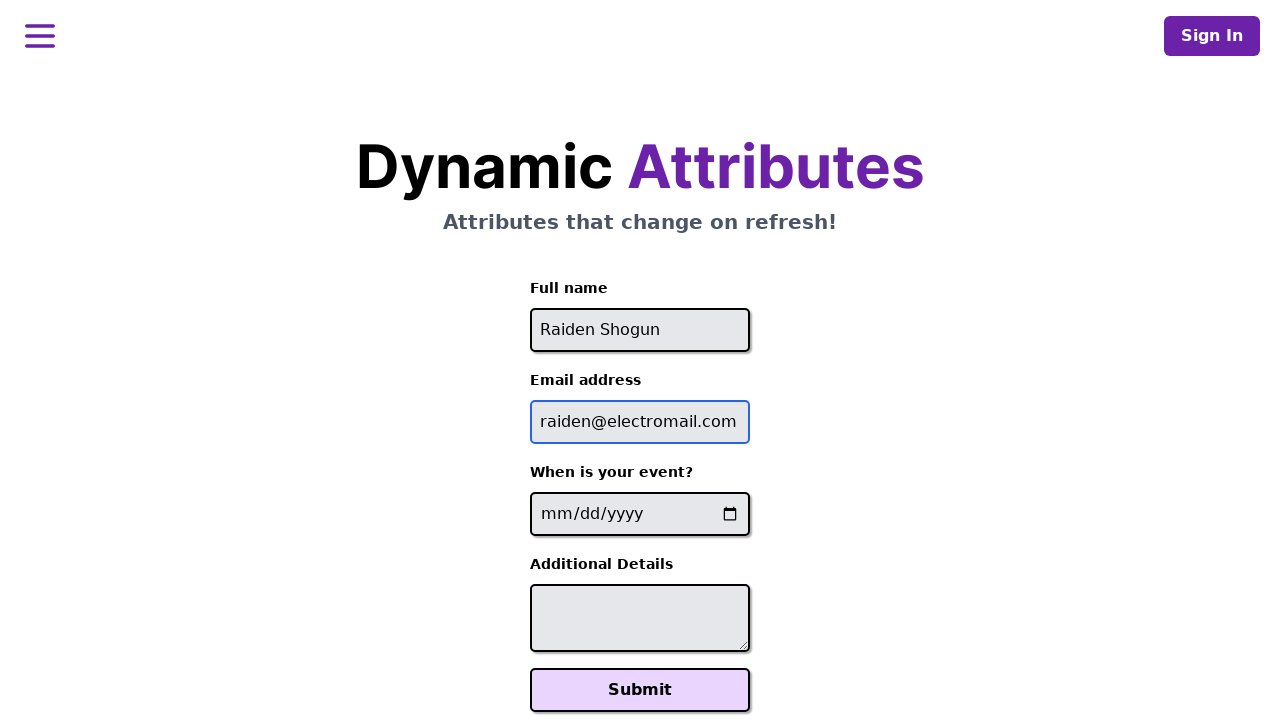

Filled event date field with '2025-06-26' on //input[contains(@name, '-event-date-')]
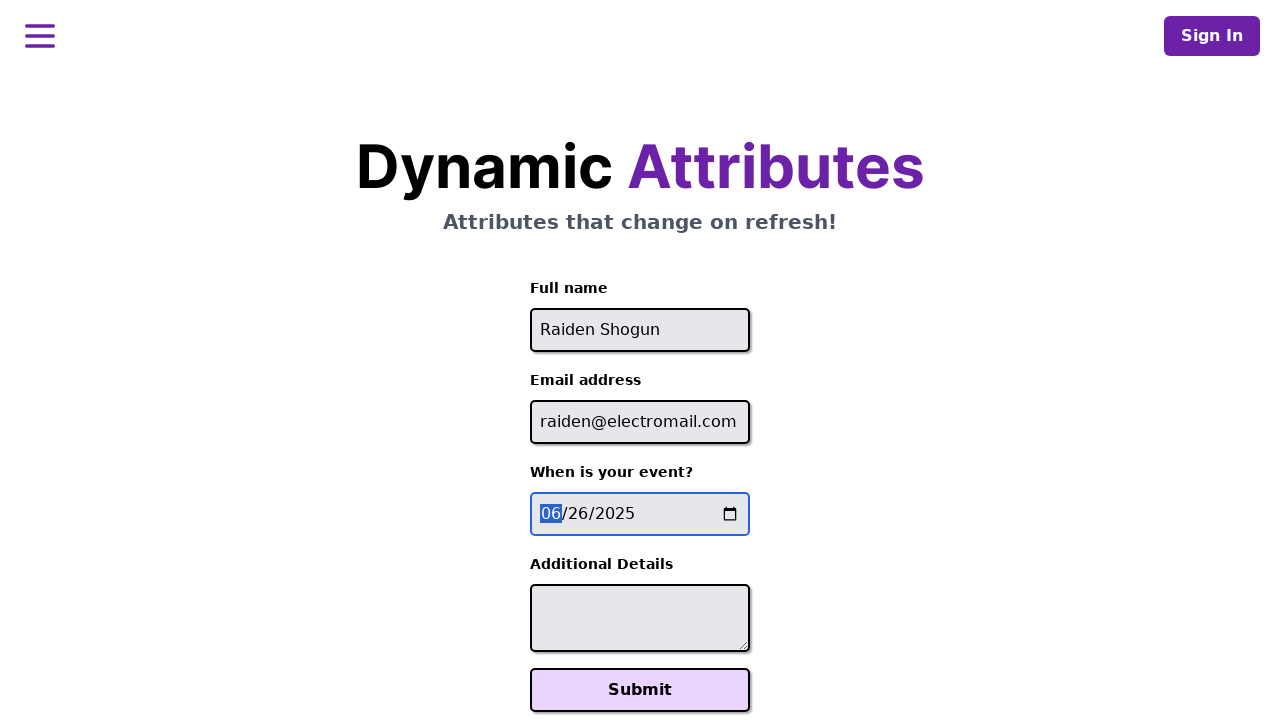

Filled details textarea with 'It will be electric!' on //textarea[contains(@id, '-additional-details-')]
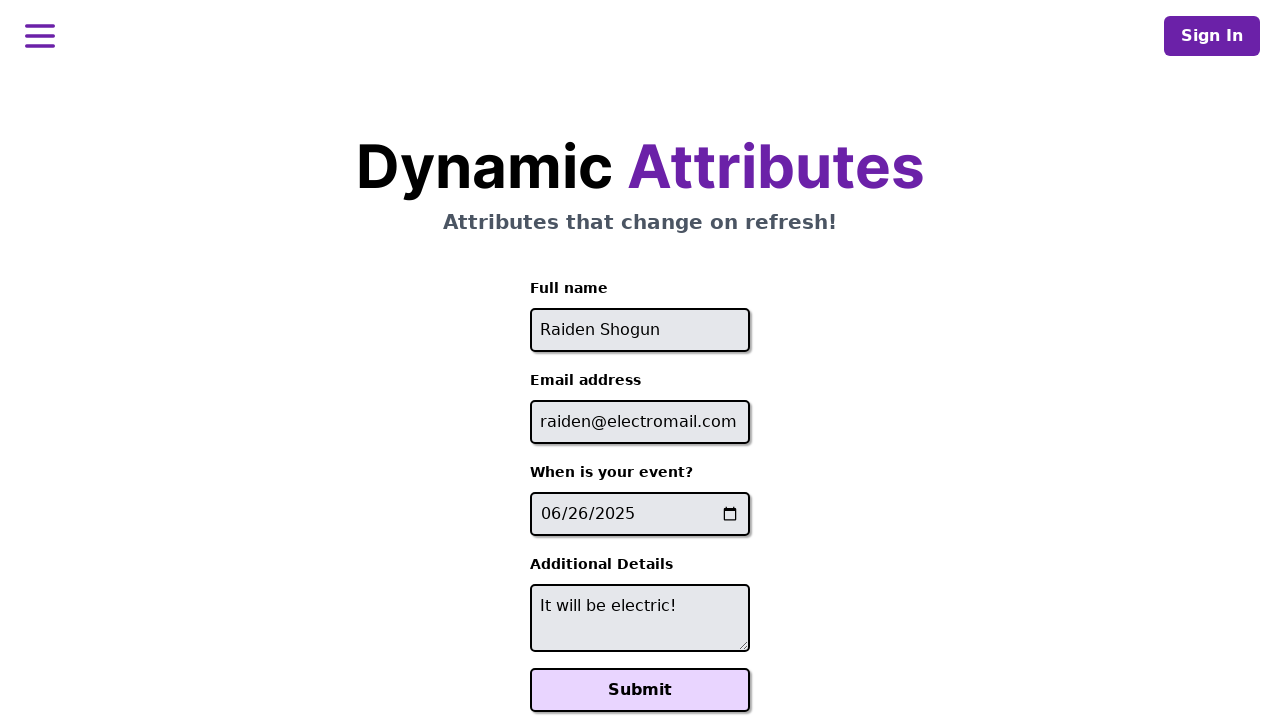

Clicked the Submit button at (640, 690) on xpath=//button[text()='Submit']
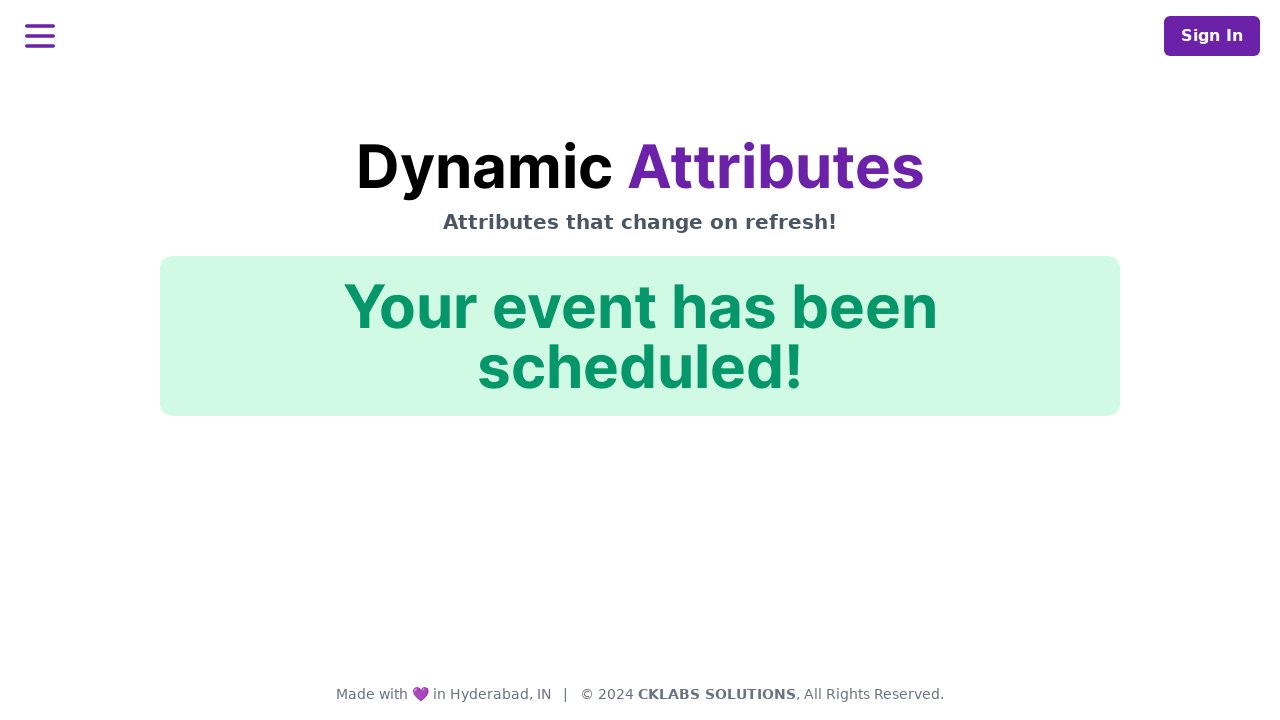

Success message appeared on the page
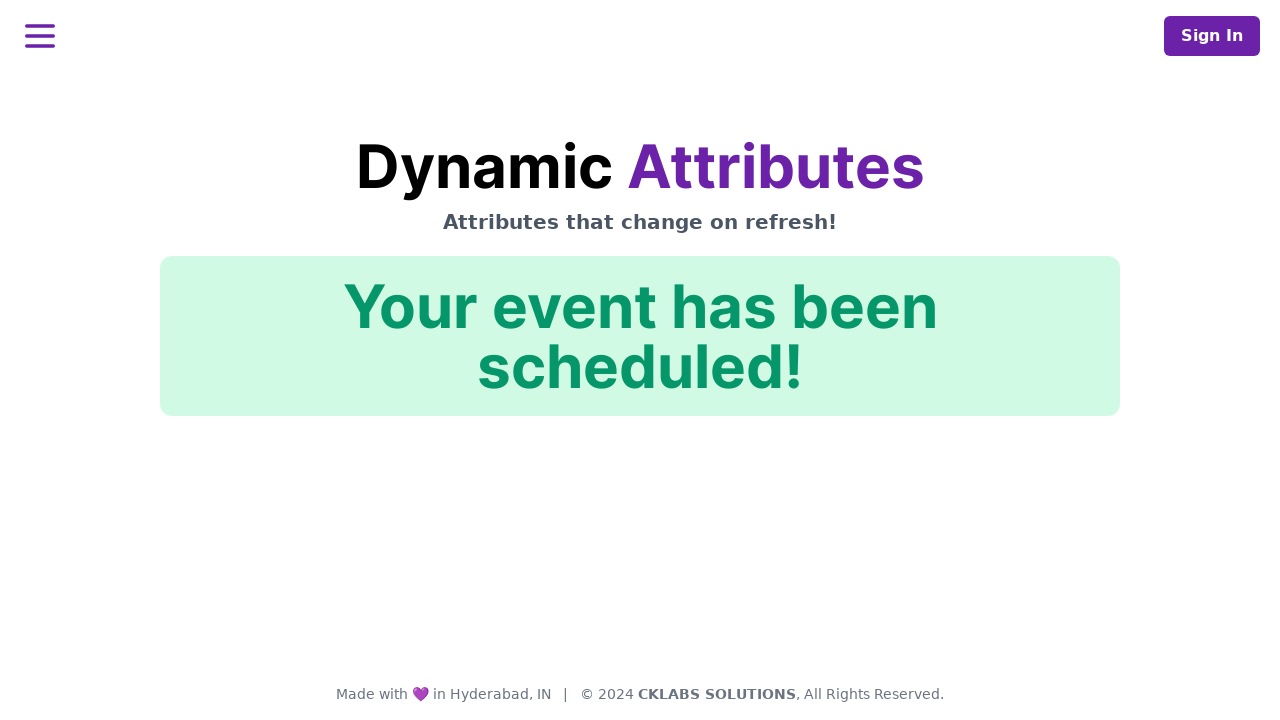

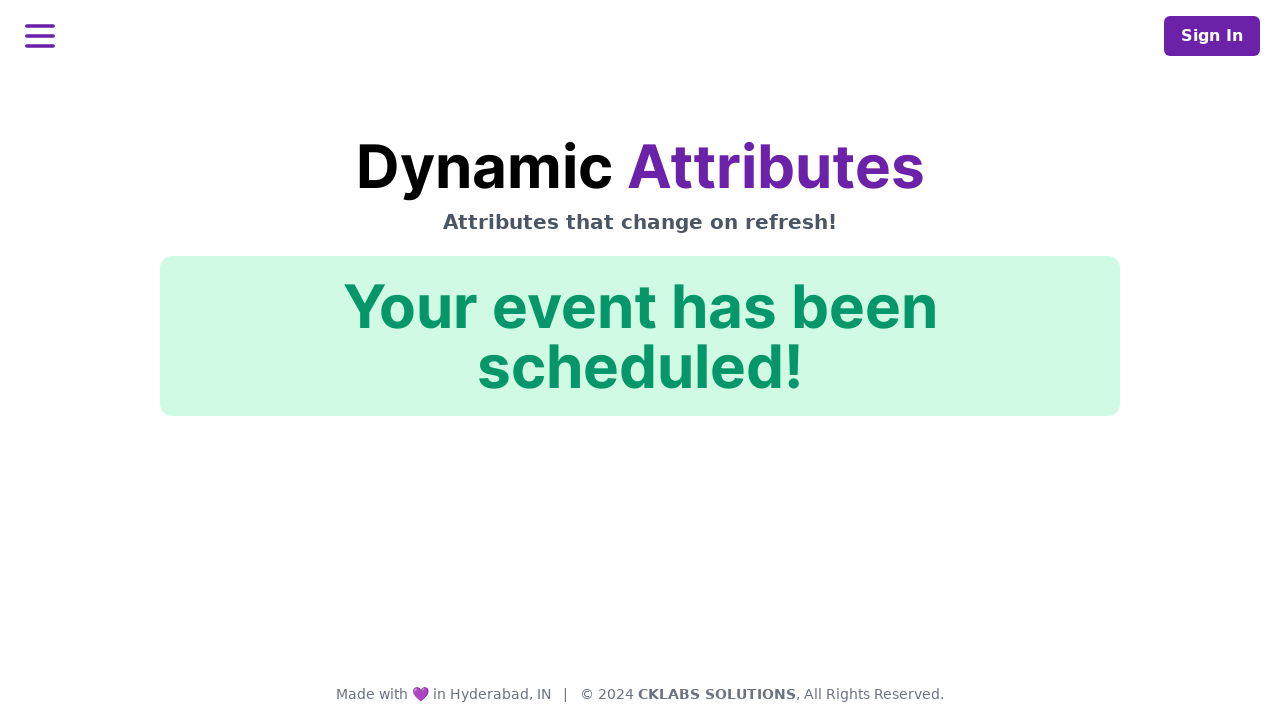